Tests different button click types including double-click, right-click, and regular click, verifying each triggers the appropriate message.

Starting URL: https://demoqa.com/elements

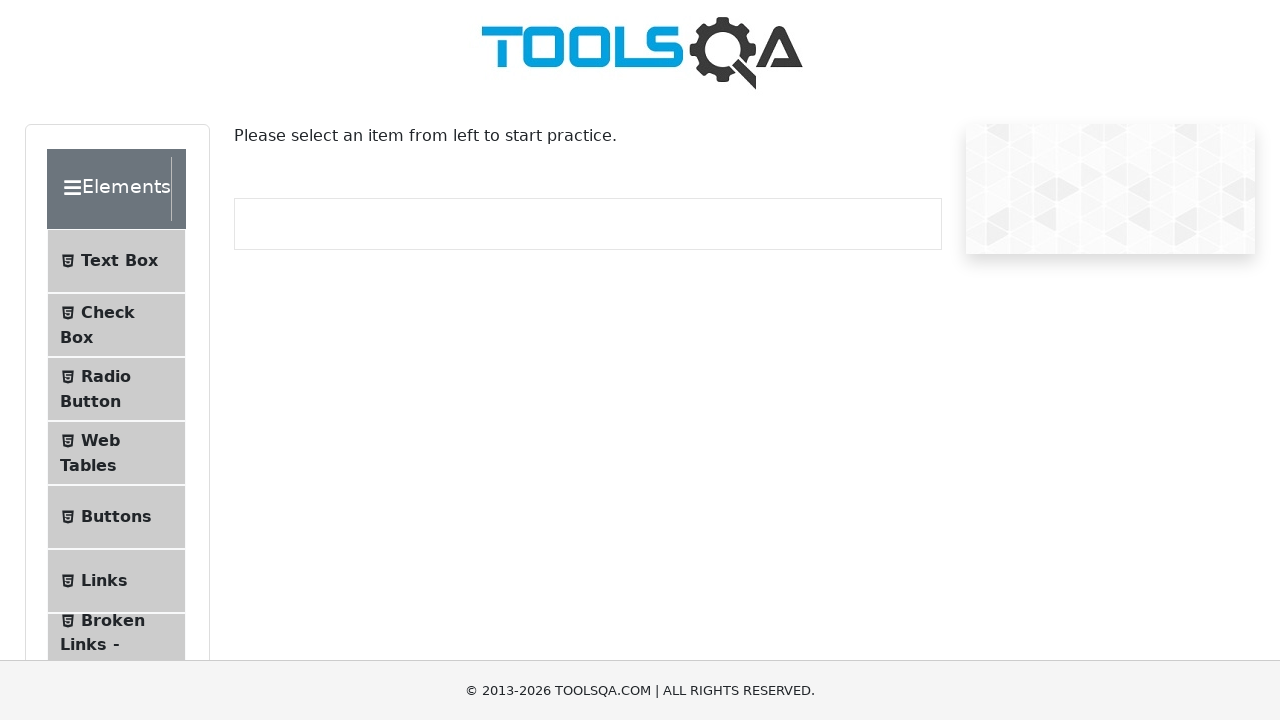

Clicked on Buttons menu item at (116, 517) on text=Buttons
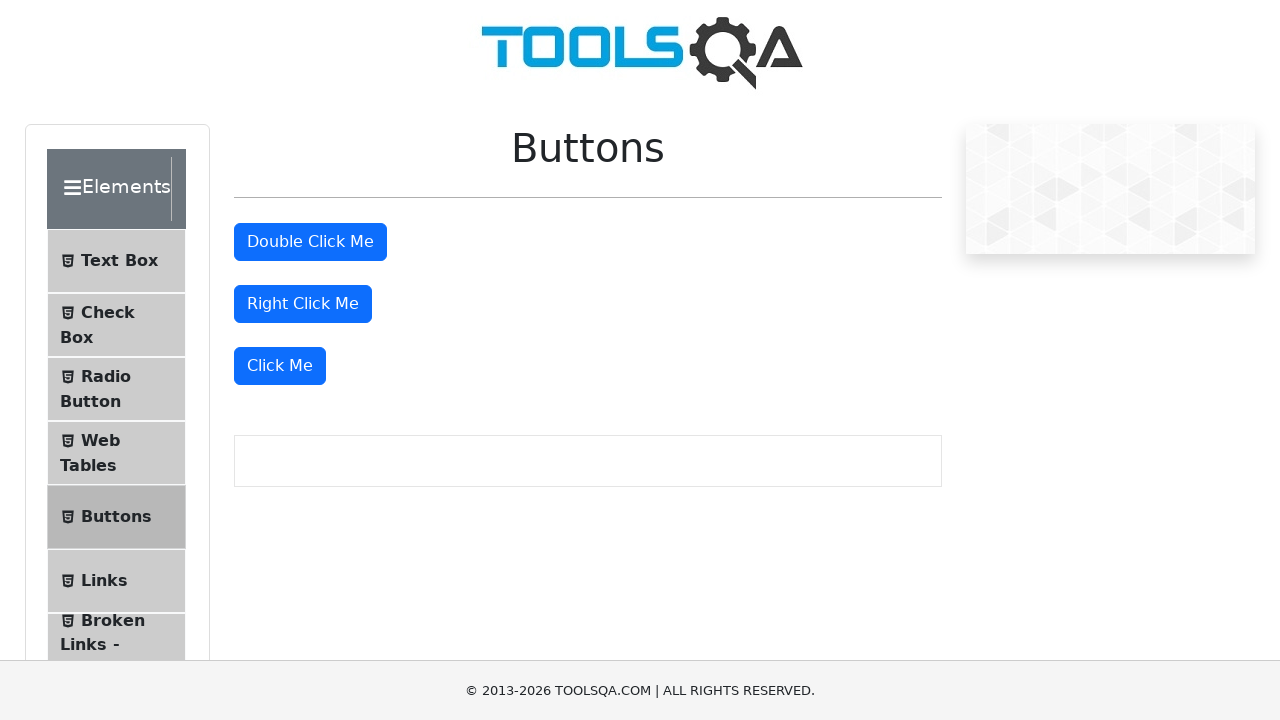

Double-clicked the 'Double Click Me' button at (310, 242) on text=Double Click Me
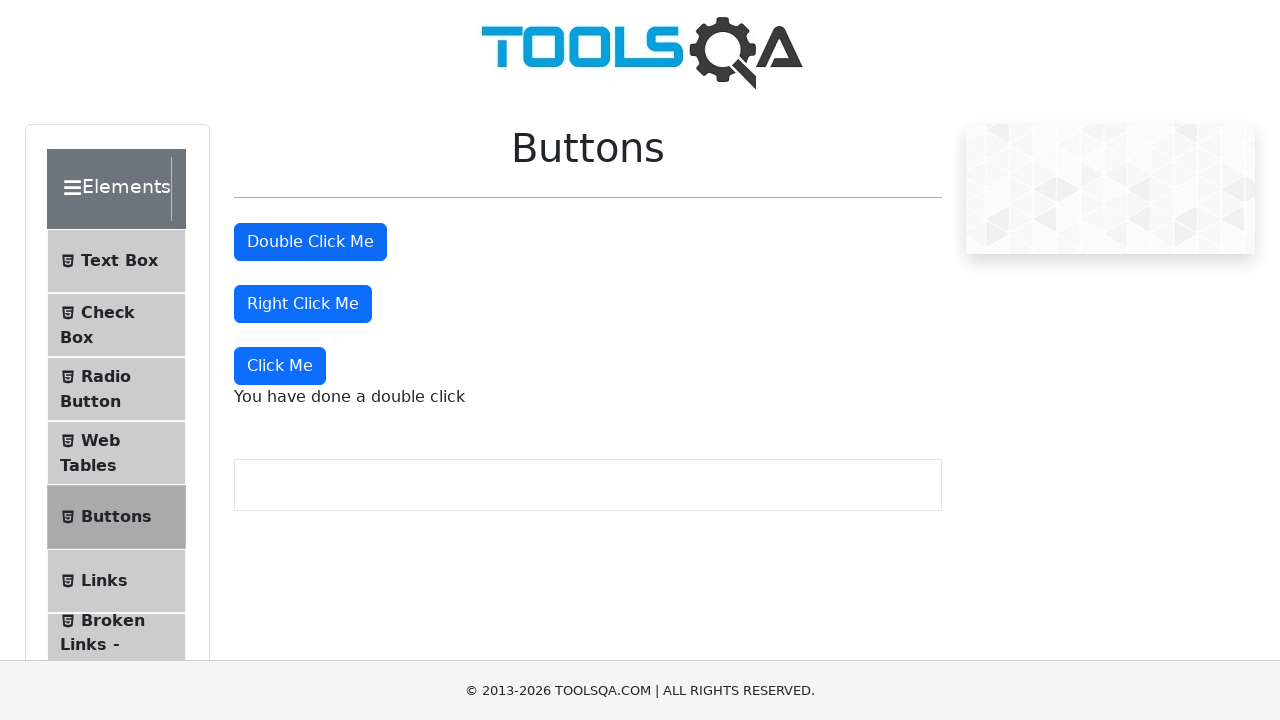

Double-click message appeared on page
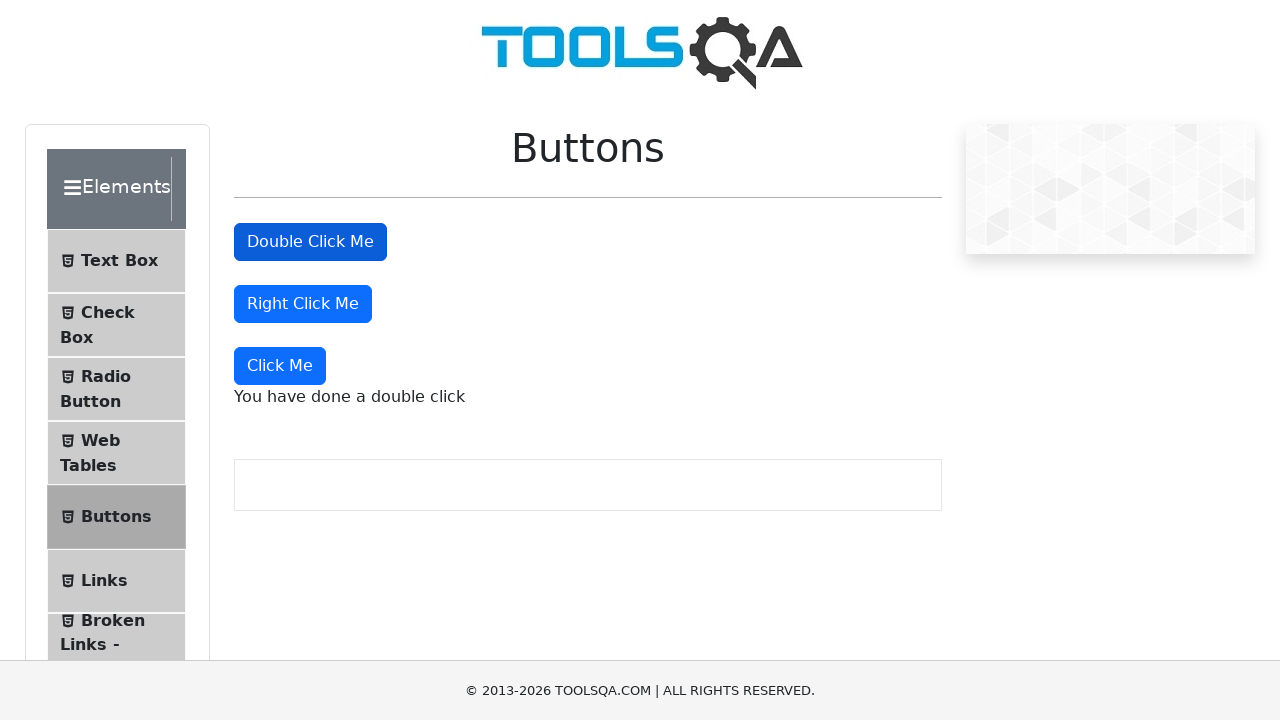

Right-clicked the 'Right Click Me' button at (303, 304) on text=Right Click Me
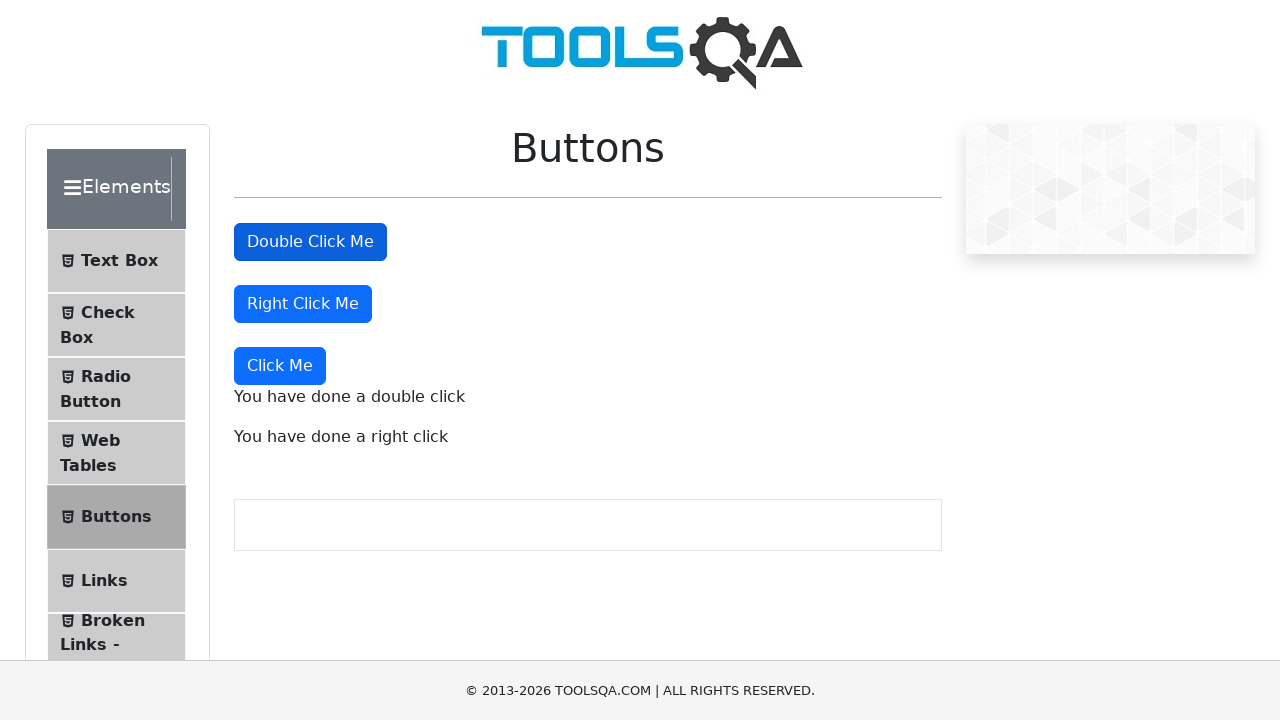

Right-click message appeared on page
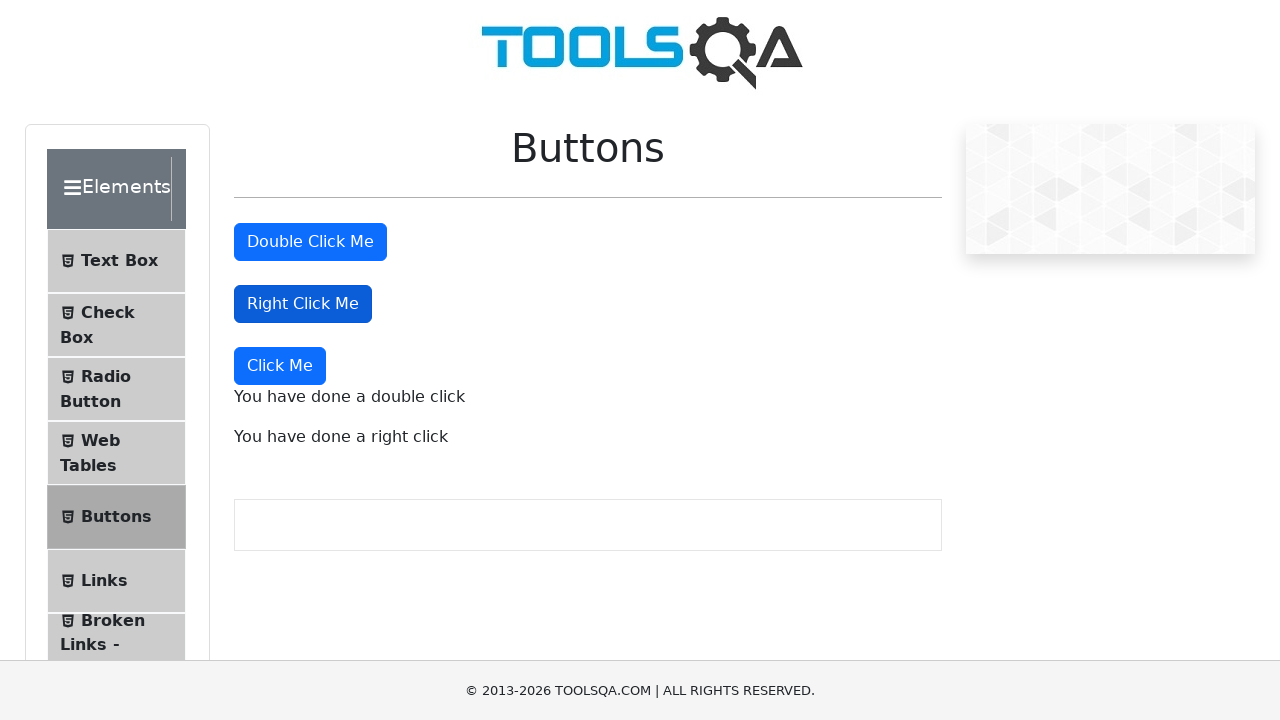

Clicked the 'Click Me' button at (280, 366) on button:has-text('Click Me') >> nth=-1
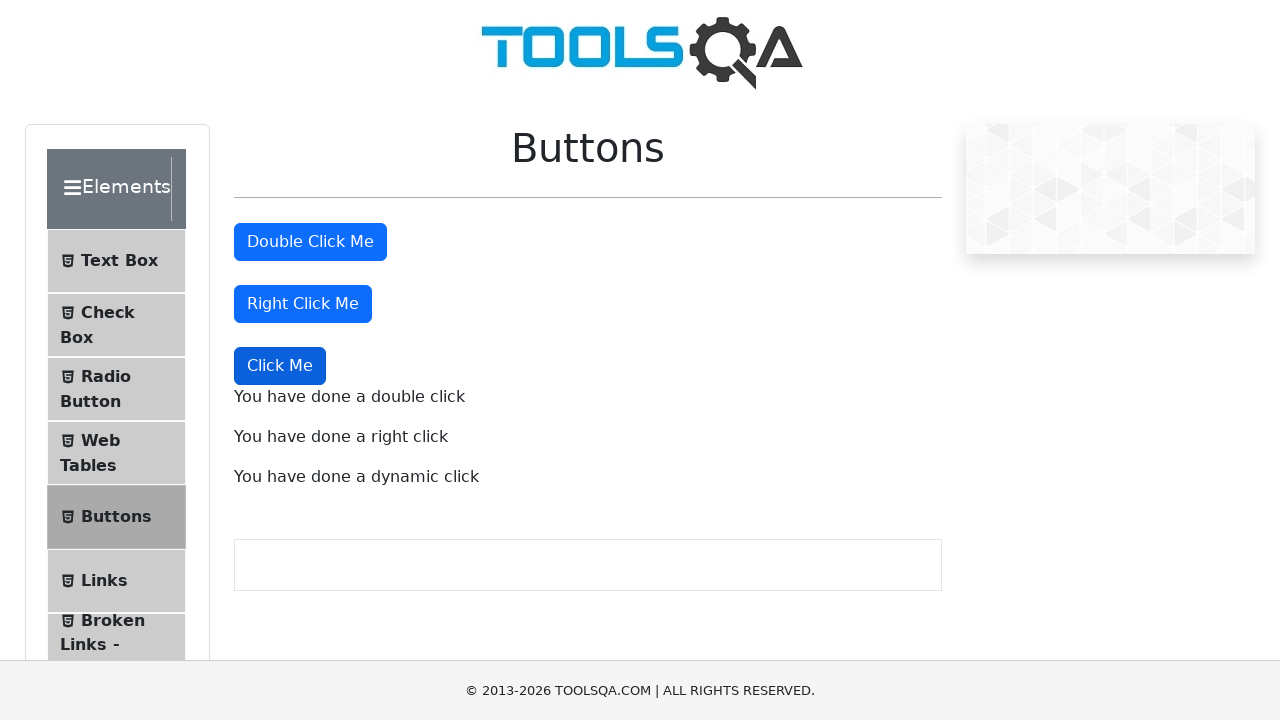

Dynamic click message appeared on page
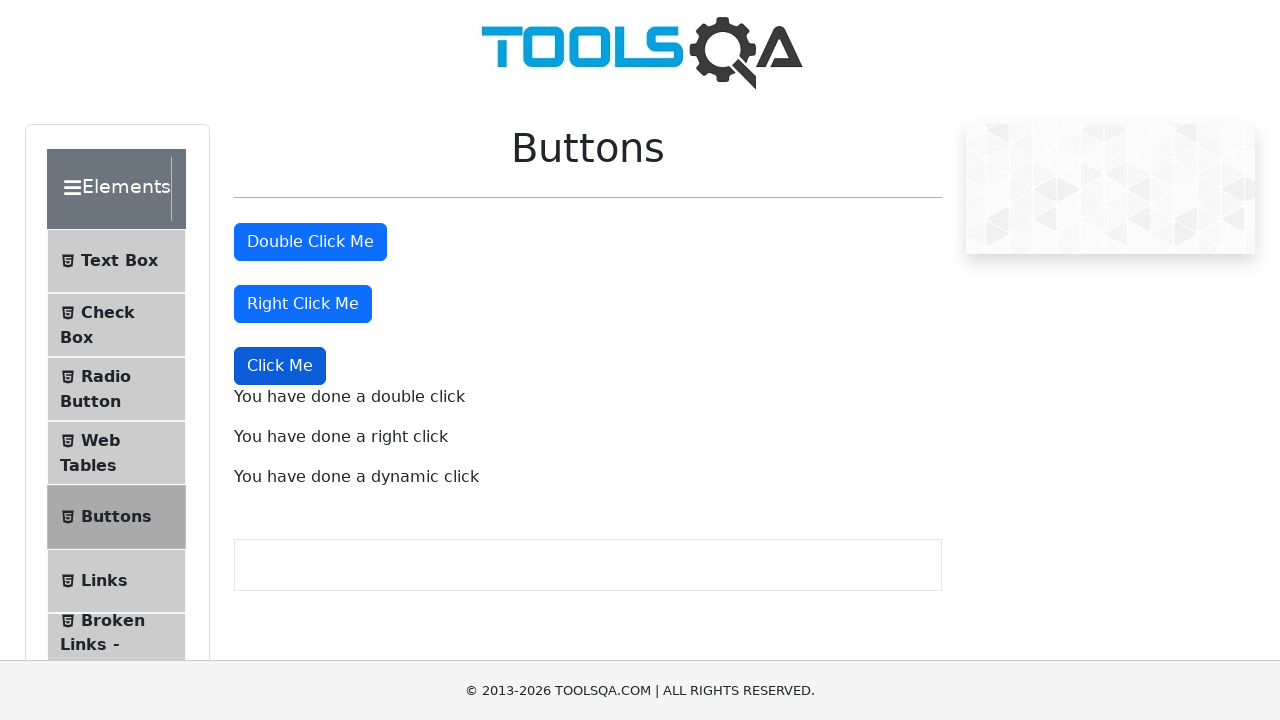

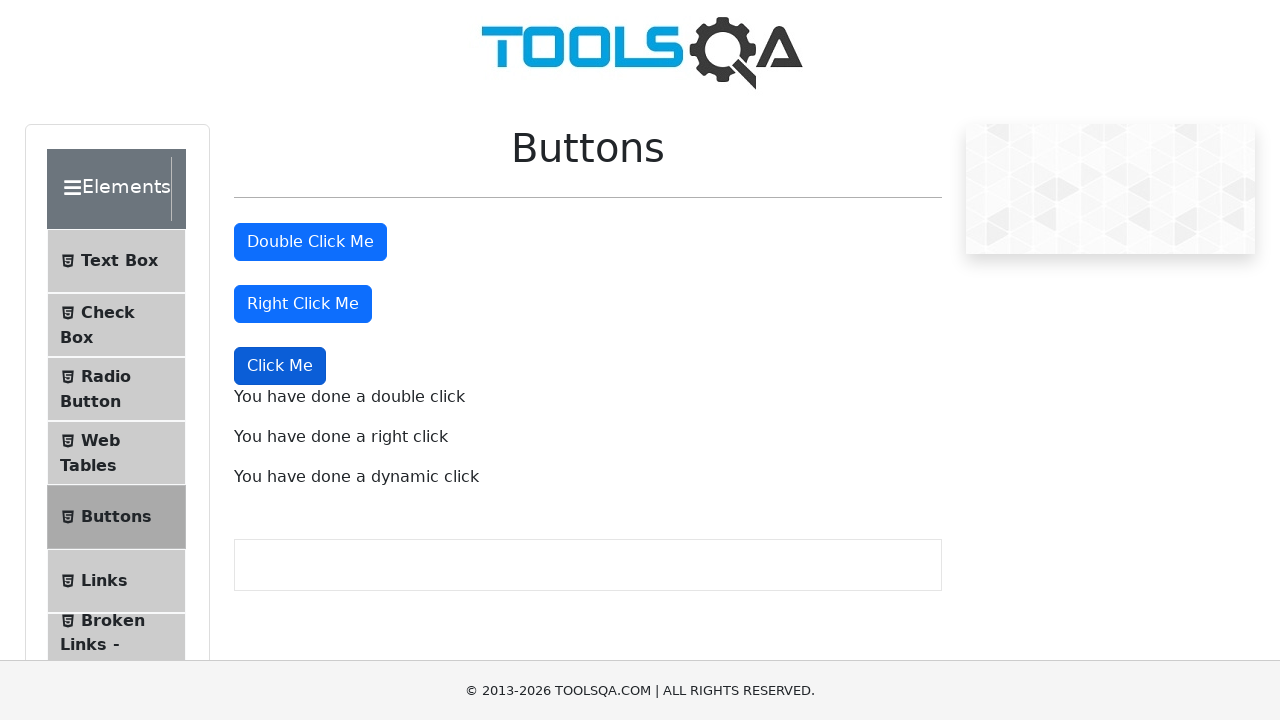